Health check test that navigates to the Substrate Playground website and verifies the page loads successfully by checking the response status.

Starting URL: https://playground.substrate.dev/

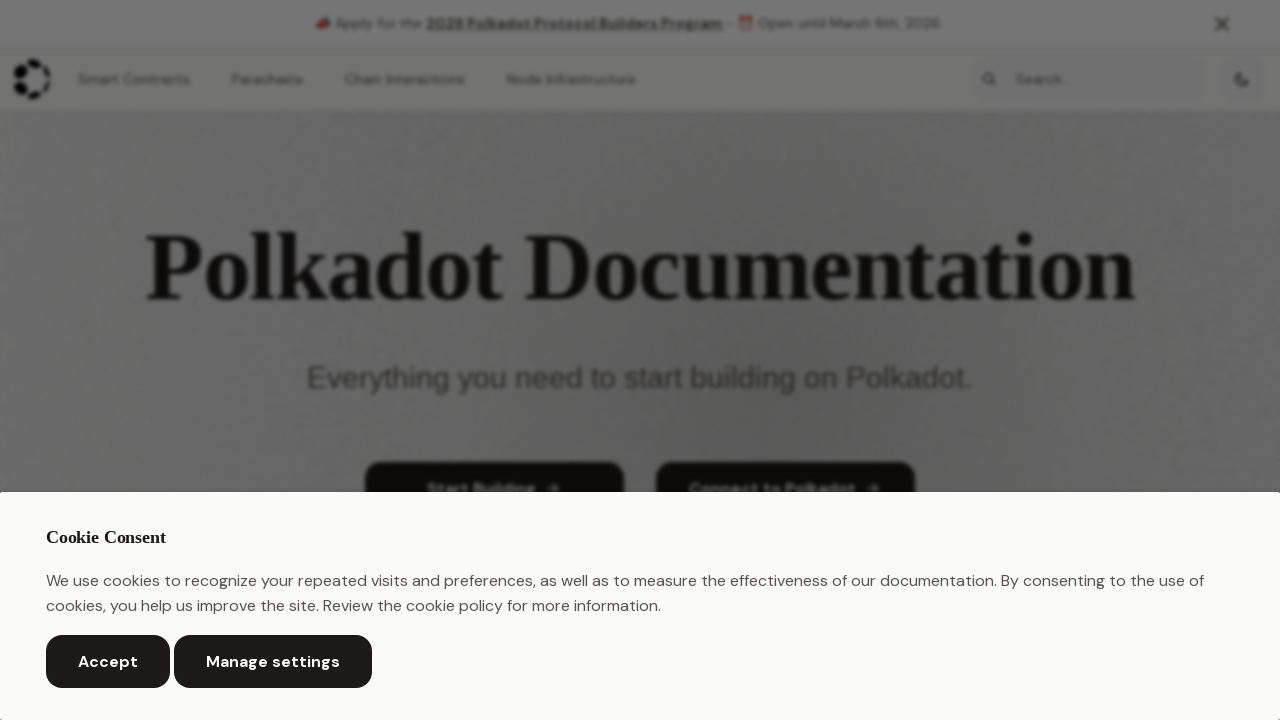

Waited for page to reach domcontentloaded state
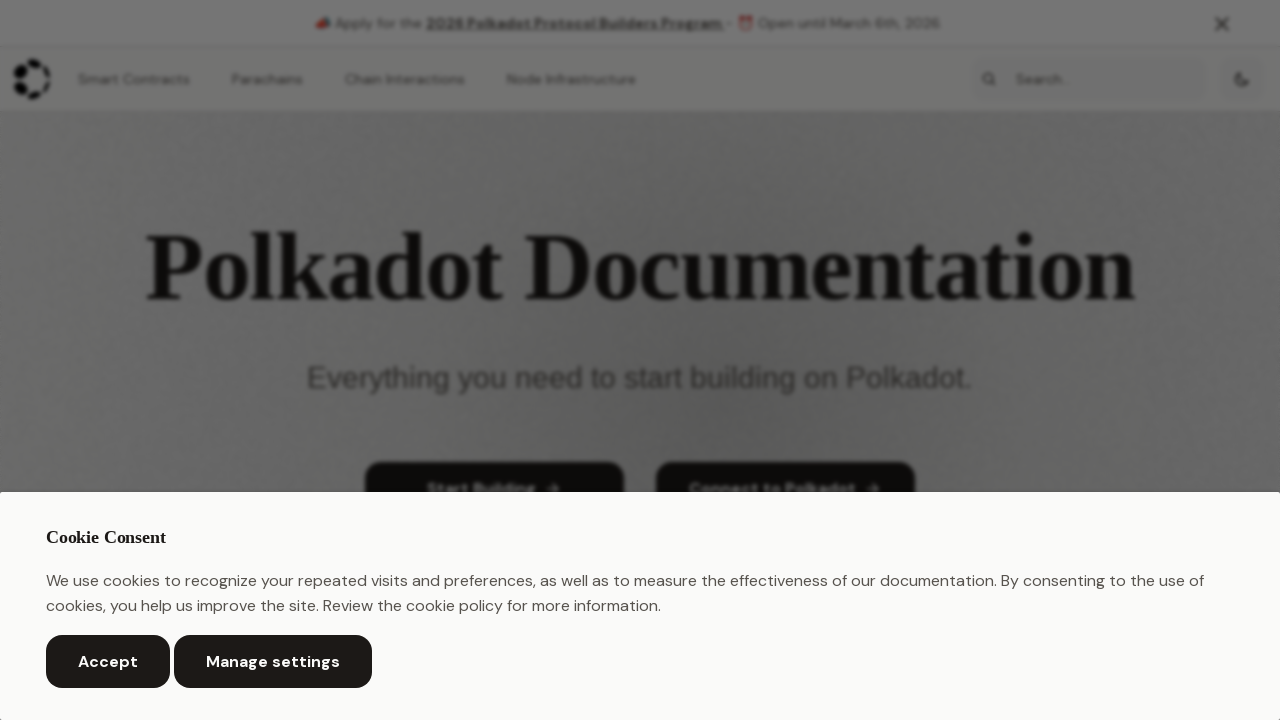

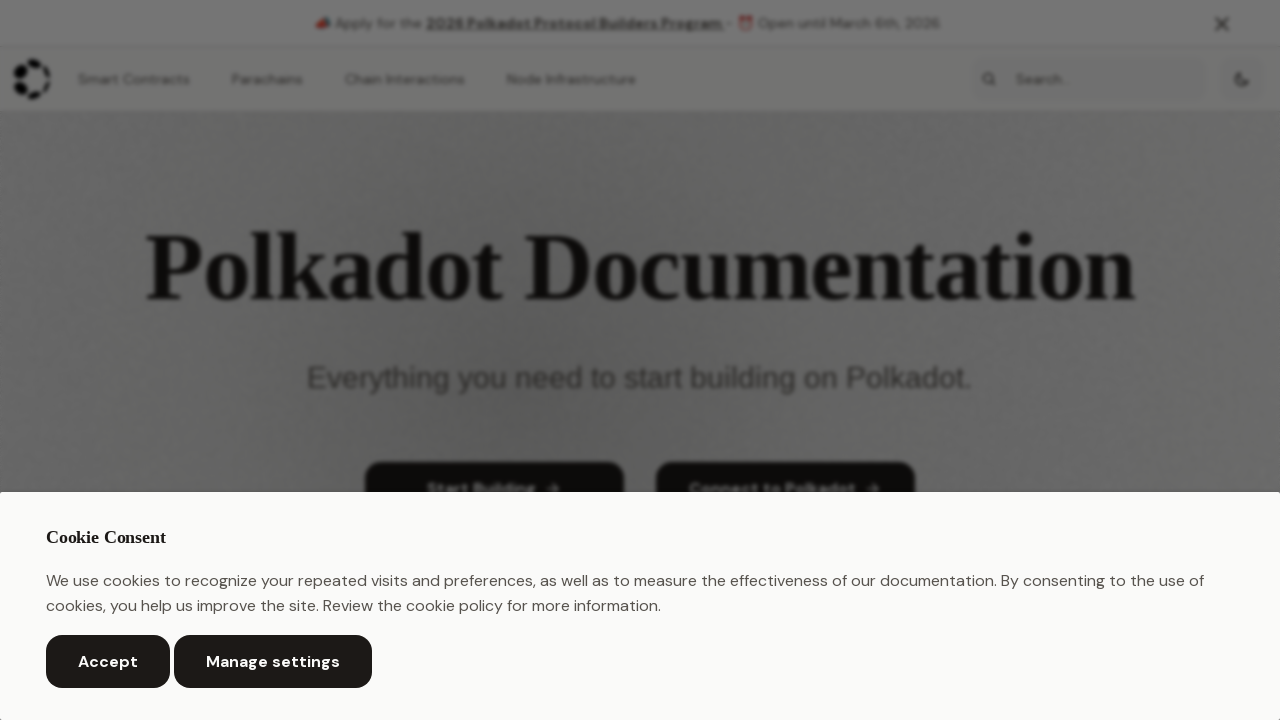